Tests dynamic controls functionality by verifying a textbox is initially disabled, clicking the Enable button, waiting for the textbox to become enabled, and verifying the success message appears

Starting URL: https://the-internet.herokuapp.com/dynamic_controls

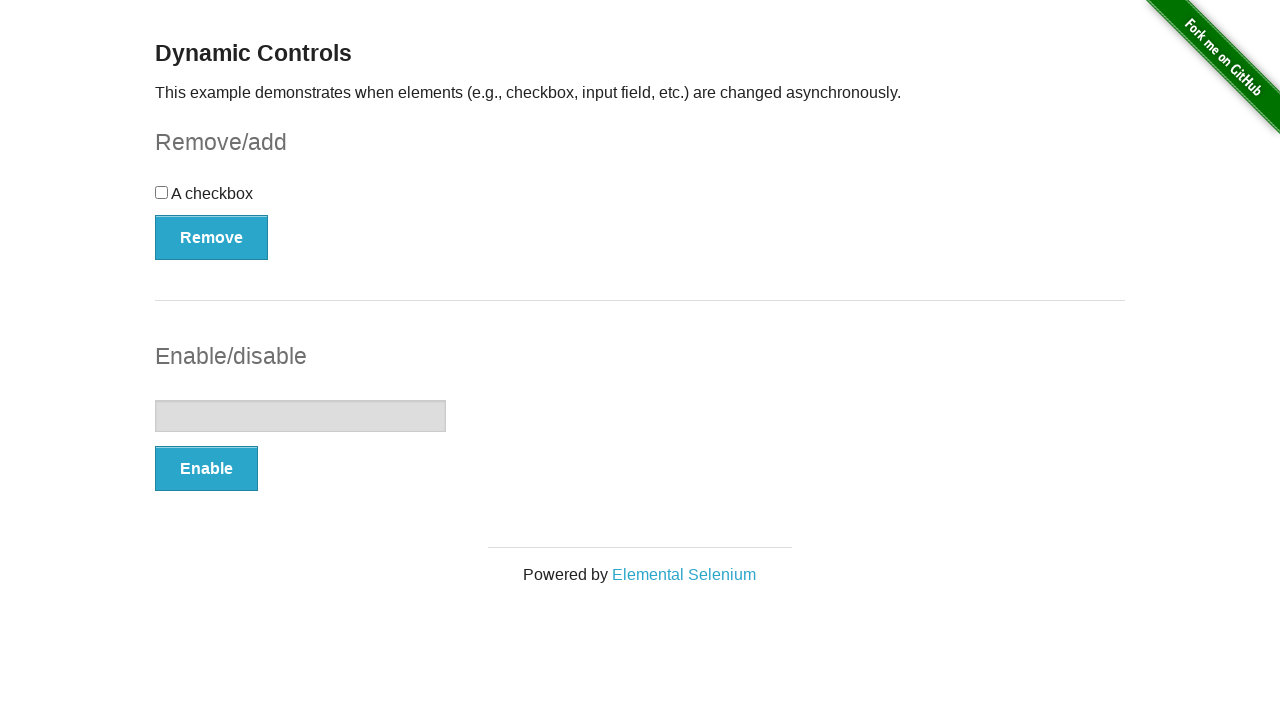

Verified textbox is initially disabled
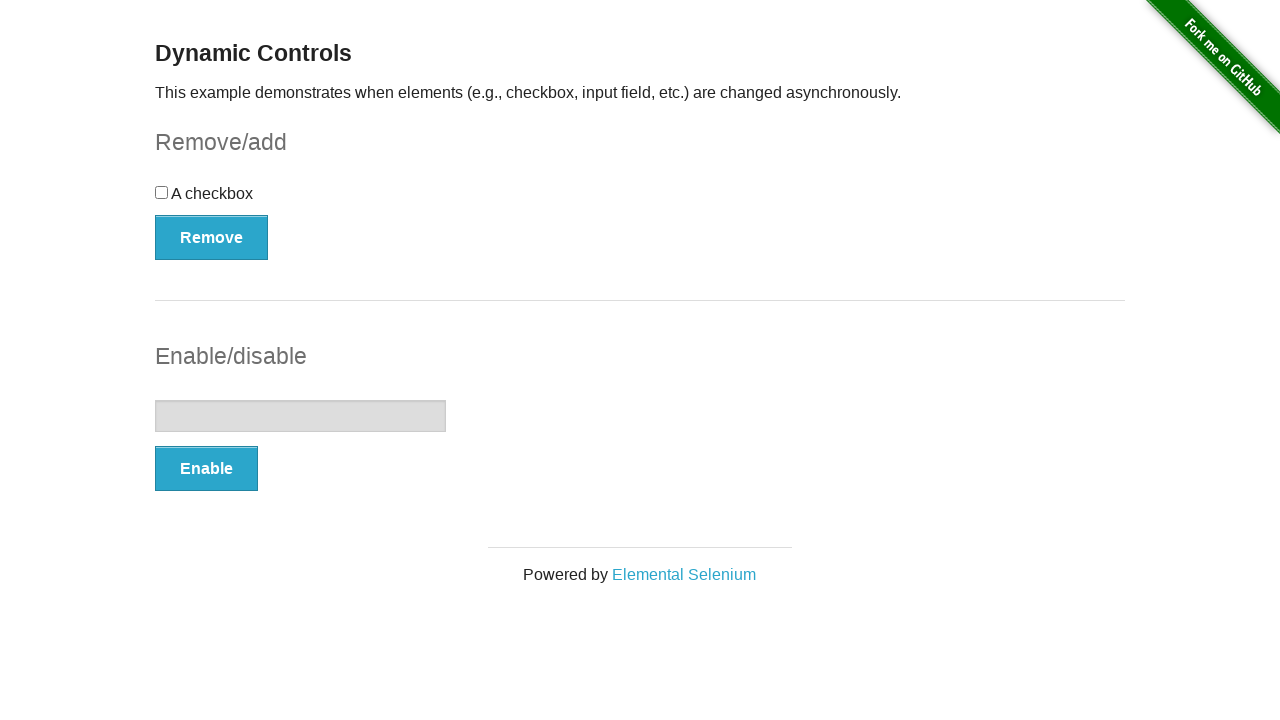

Clicked the Enable button at (206, 469) on xpath=//*[text()='Enable']
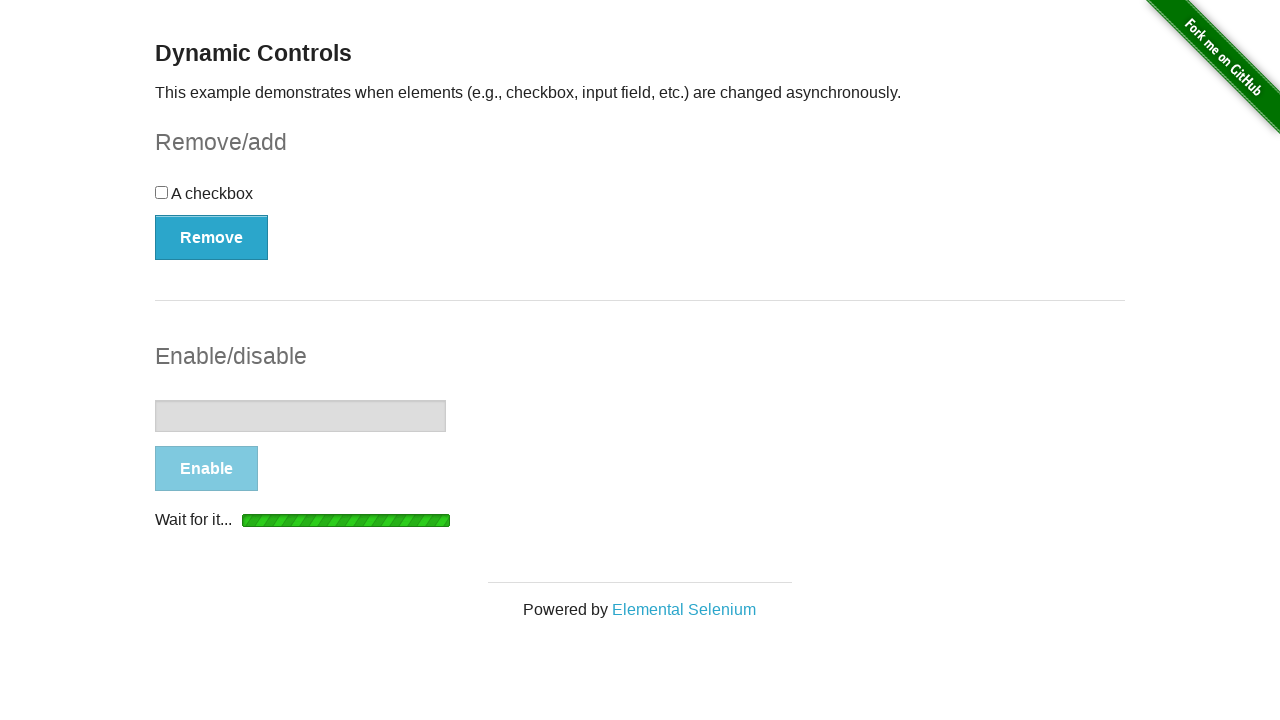

Waited for textbox to become enabled
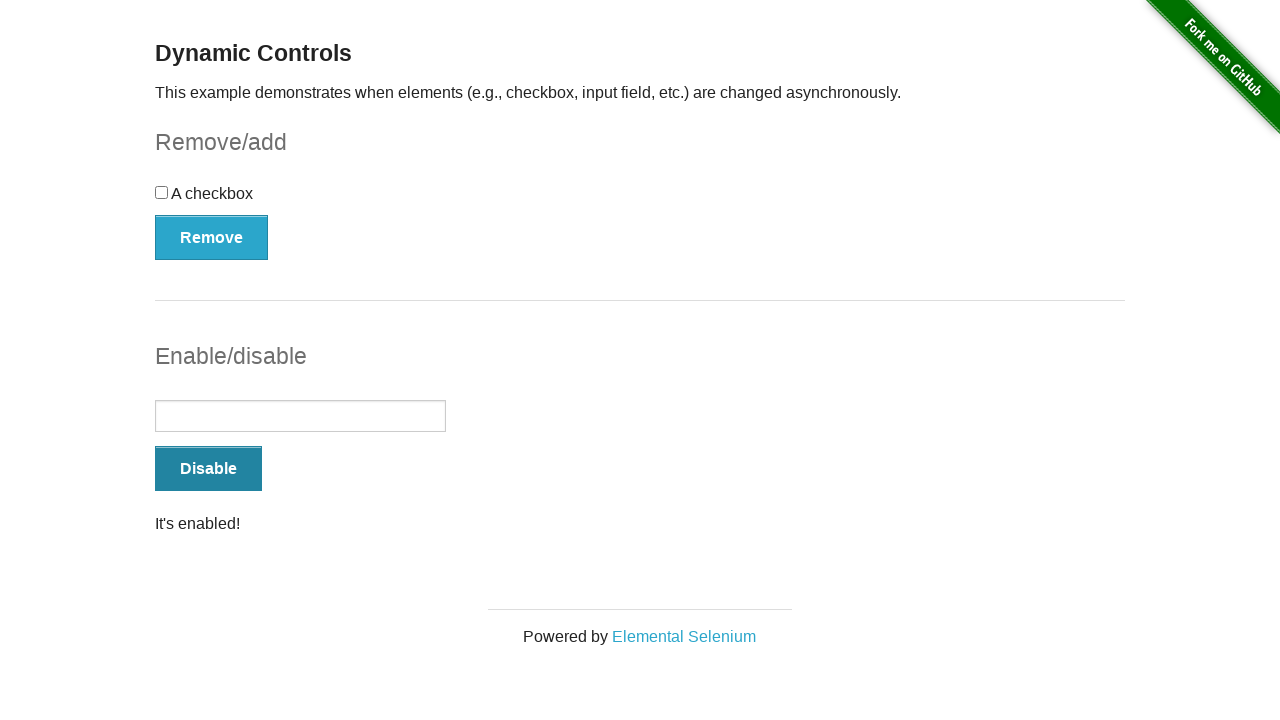

Verified success message 'It's enabled!' is displayed
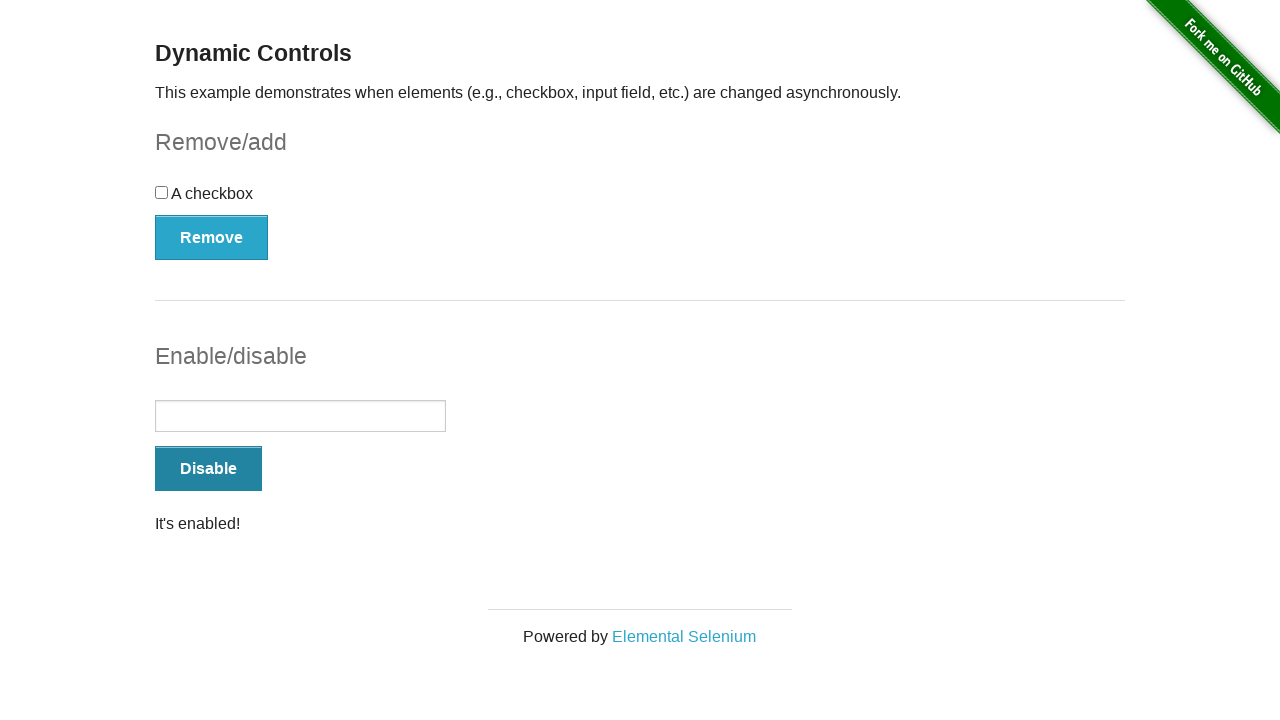

Verified textbox is now enabled
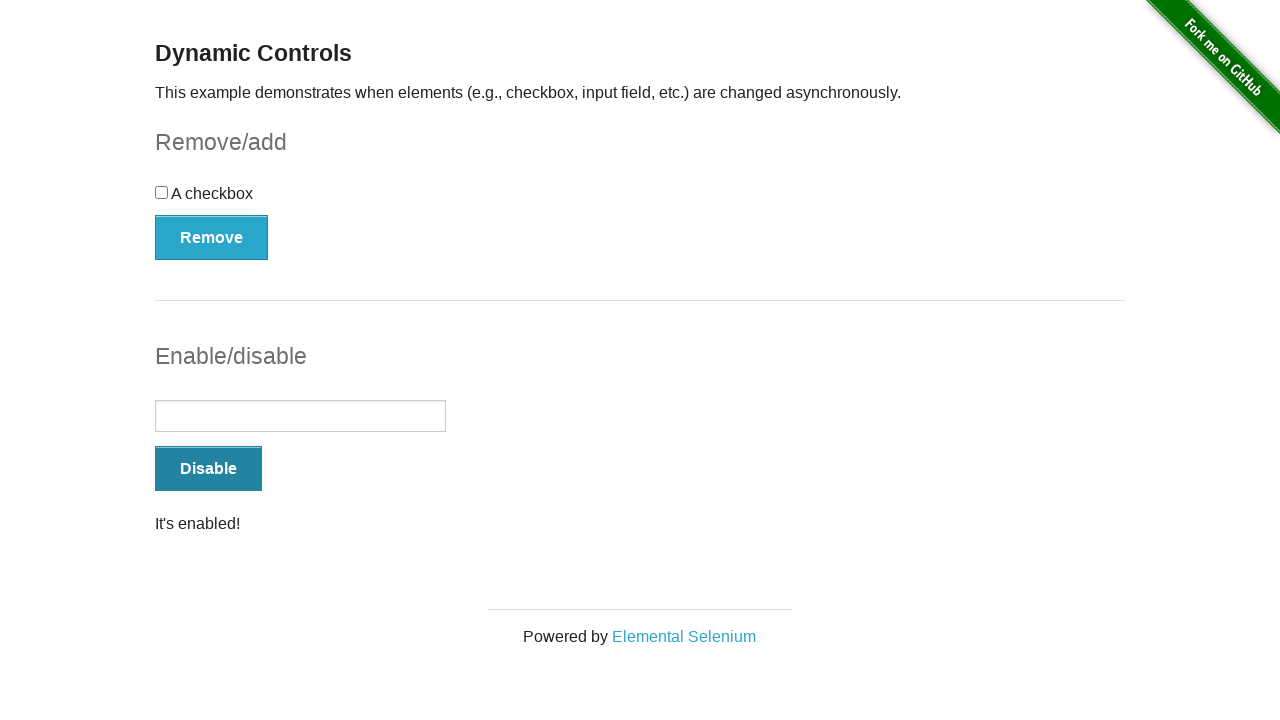

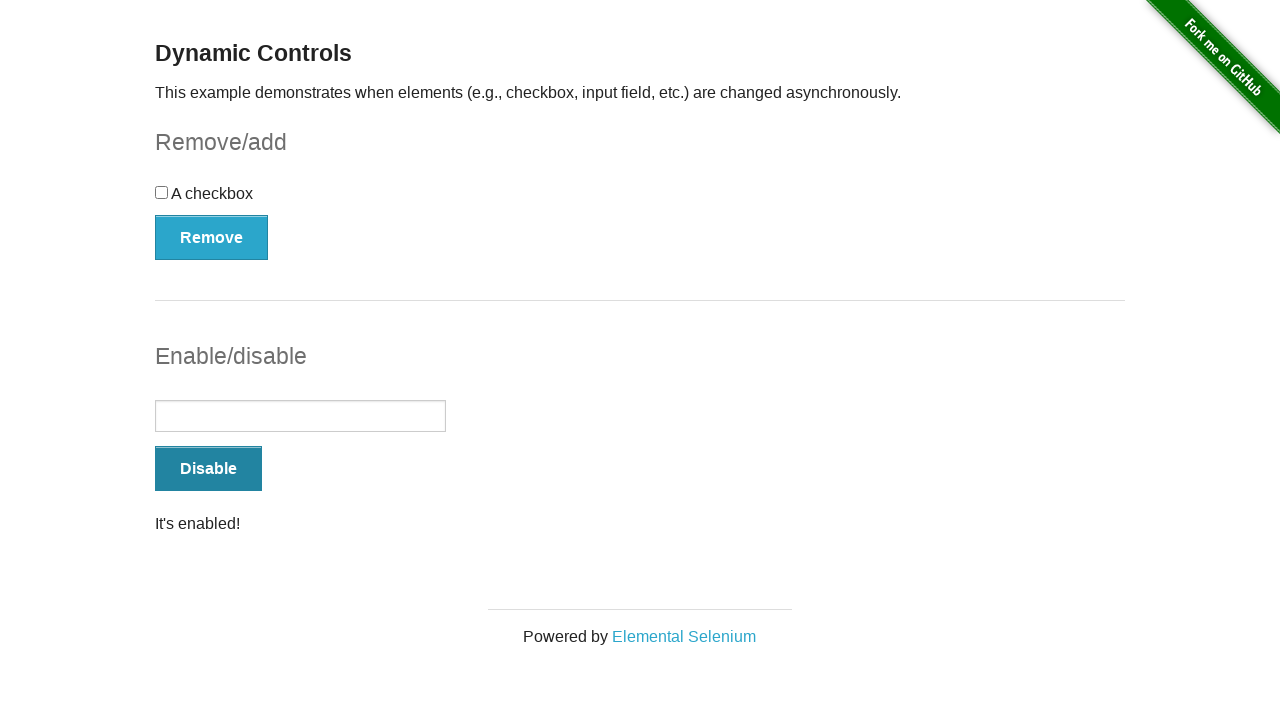